Tests vertical scrolling functionality by navigating to the scroll section, opening a new tab, and scrolling to the bottom of the page

Starting URL: https://demoapps.qspiders.com/ui

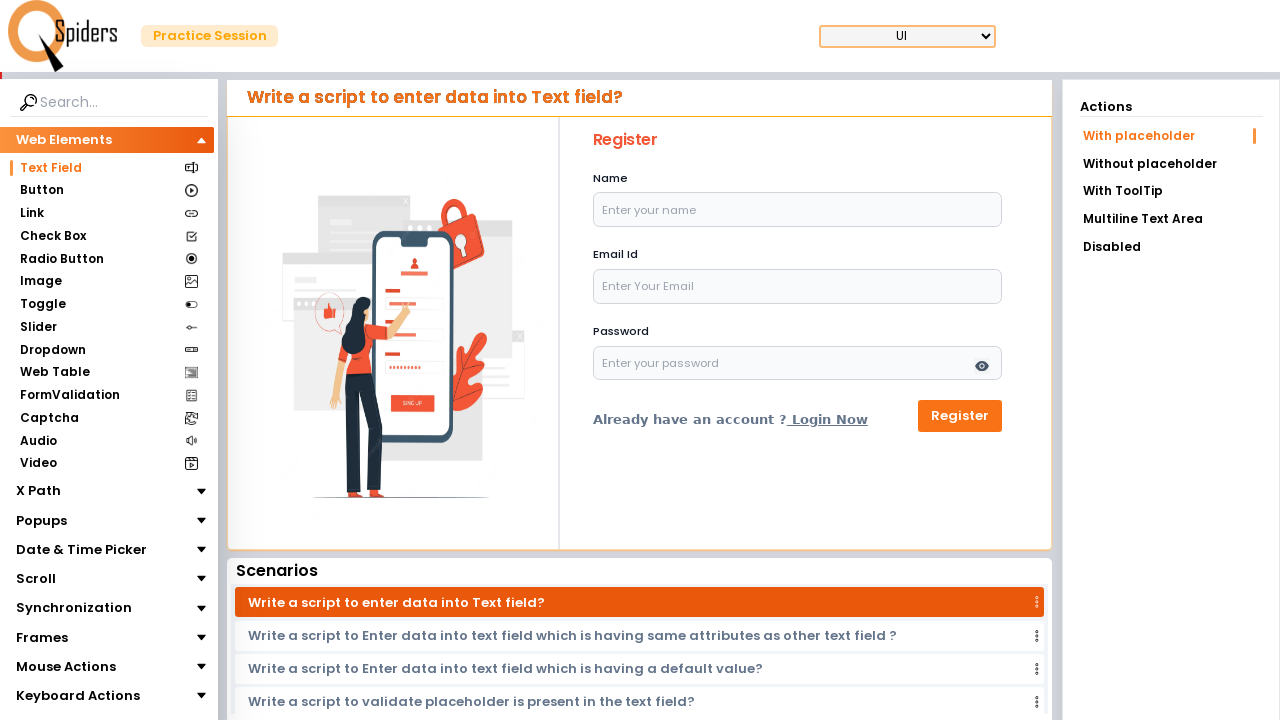

Clicked on Date & Time Picker section at (82, 550) on xpath=//section[text()='Date & Time Picker']
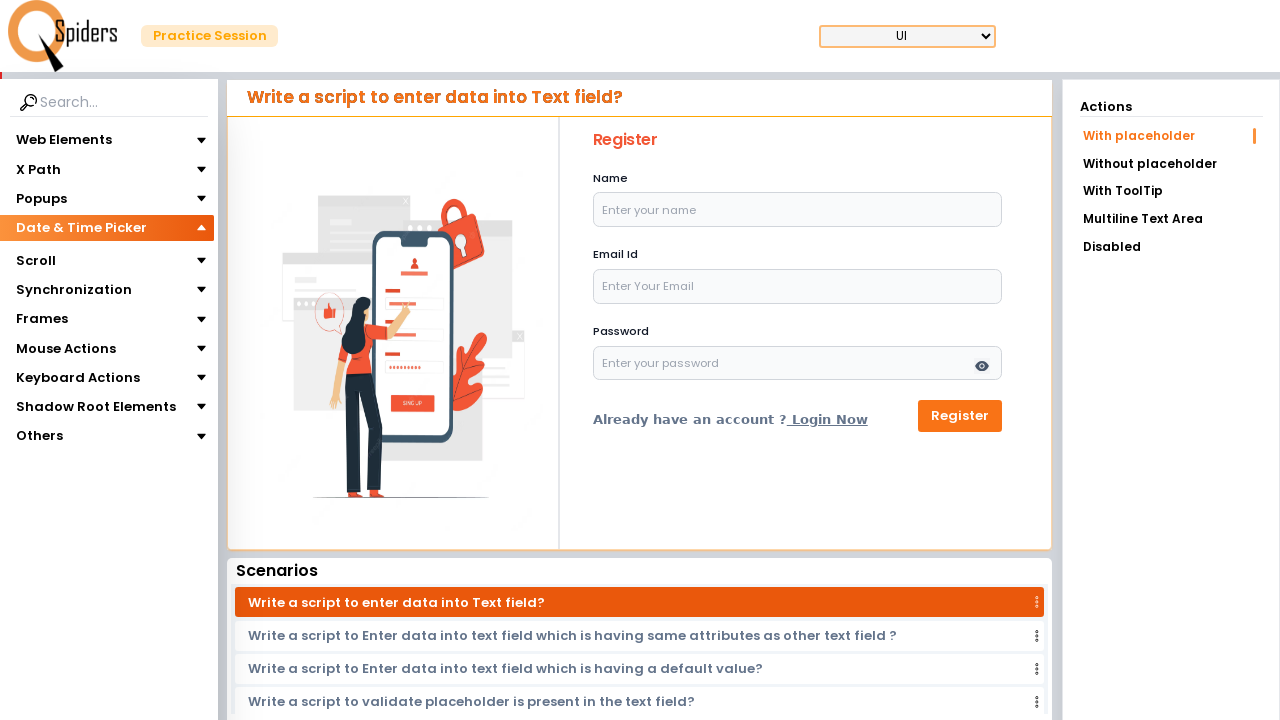

Clicked on Scroll section (first selector) at (36, 306) on xpath=//section[text()='Scroll' and @class='poppins text-[15px]']
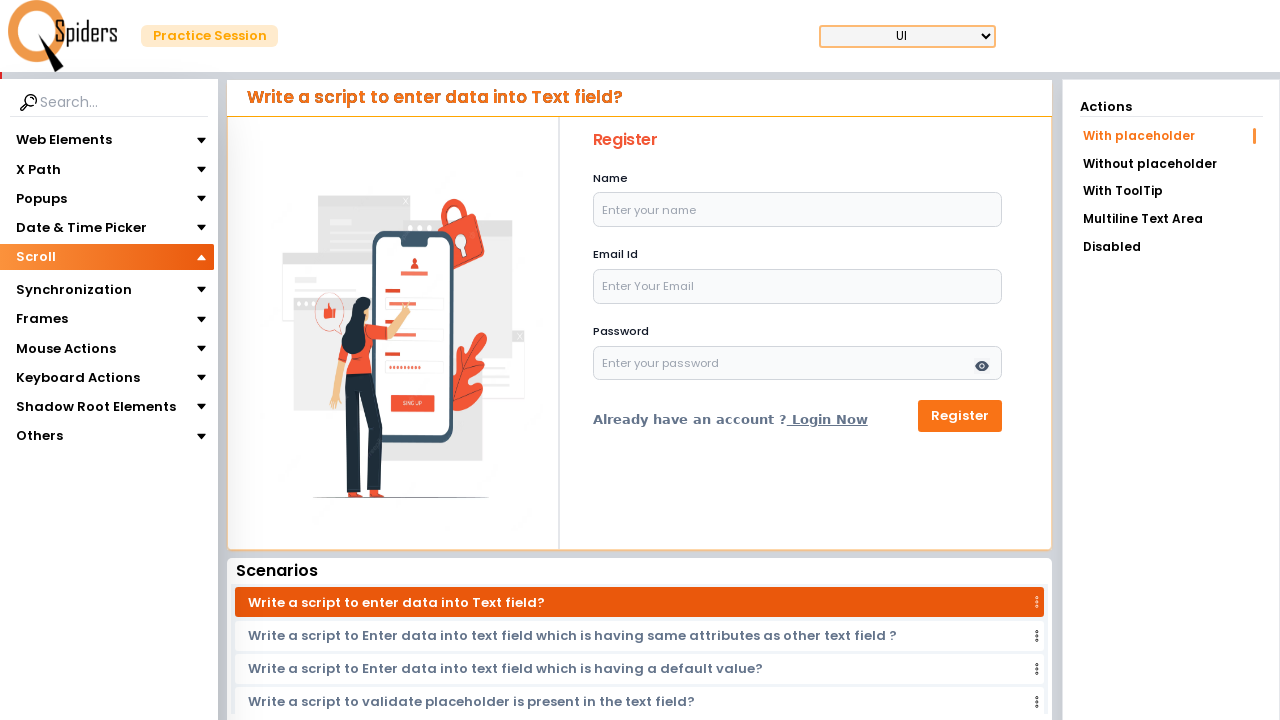

Clicked on Scroll section (second selector) at (38, 285) on xpath=//section[text()='Scroll' and @class='poppins text-[14px]']
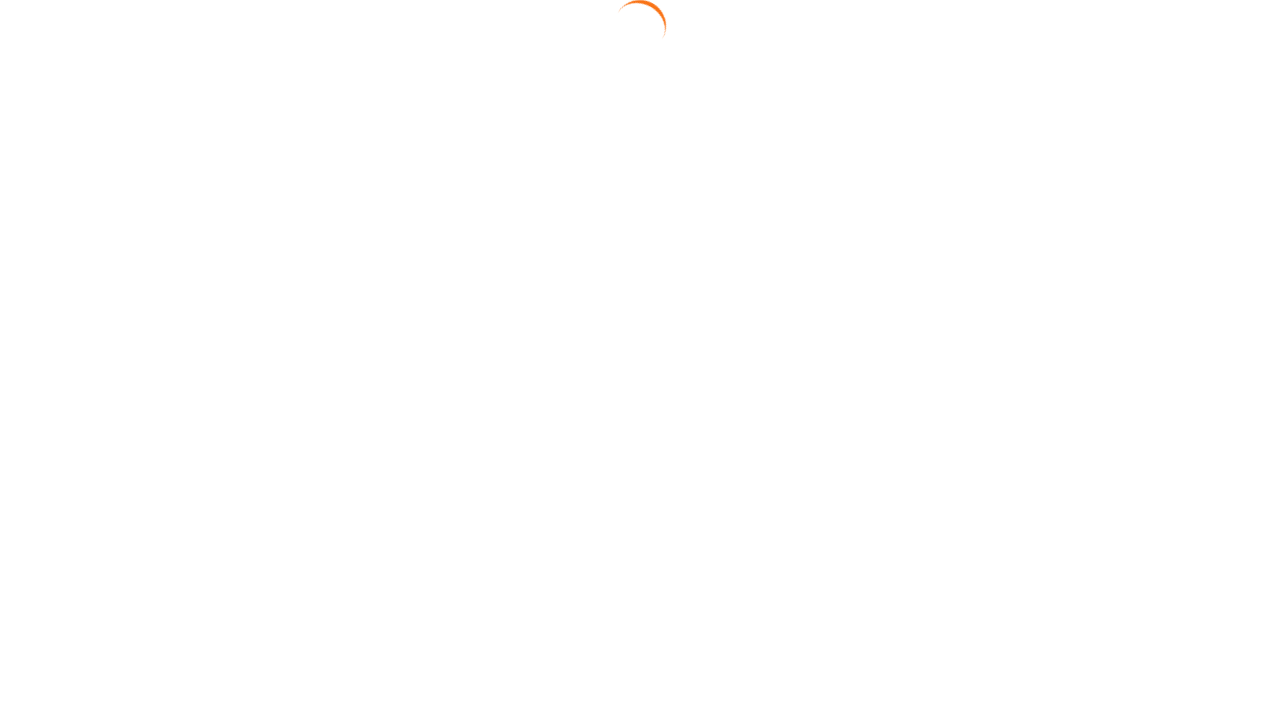

Opened scroll page in new tab at (644, 235) on xpath=//a[text()='Open In New Tab']
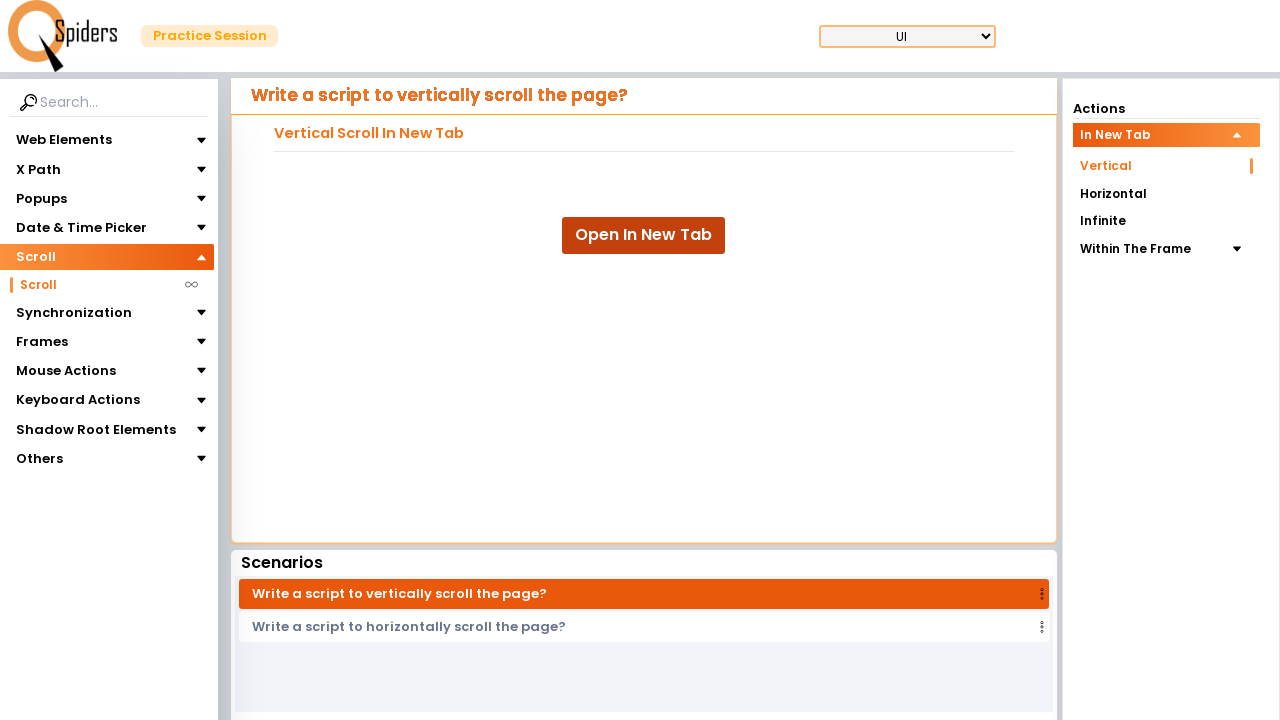

Scrolled to bottom of page vertically
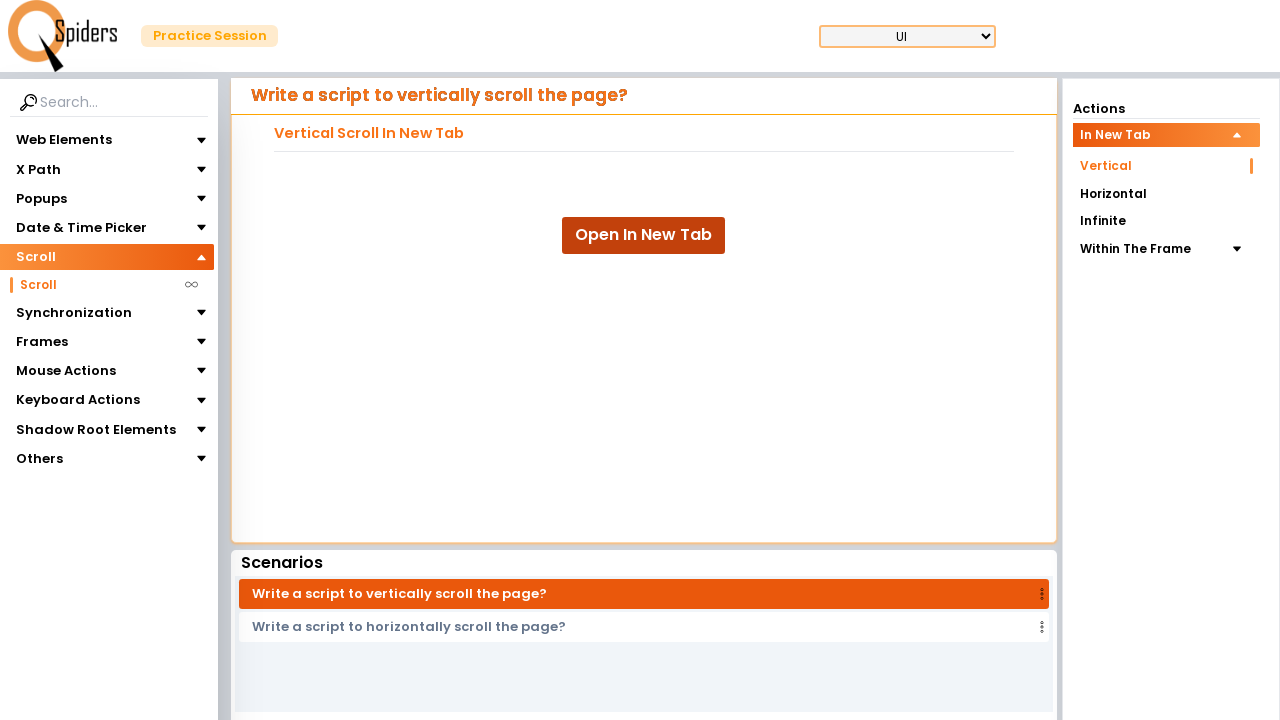

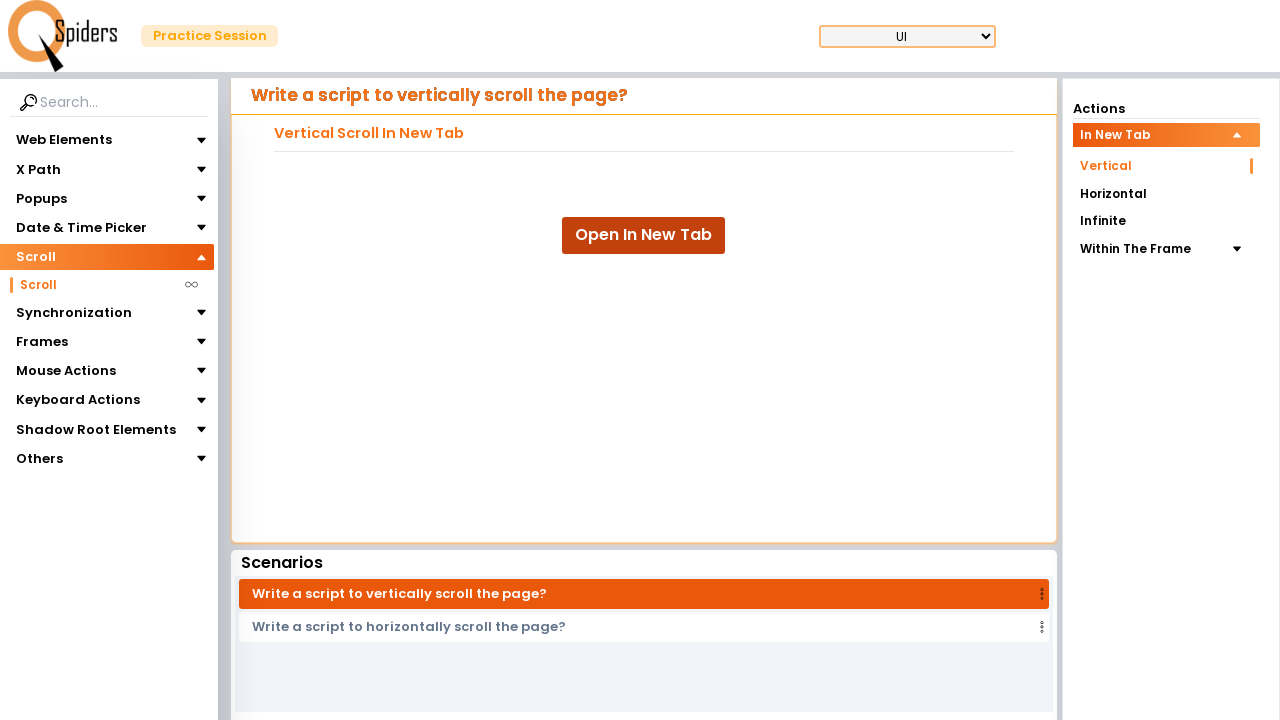